Verifies that the page title is "OrangeHRM" on the login page

Starting URL: https://opensource-demo.orangehrmlive.com/web/index.php/auth/login

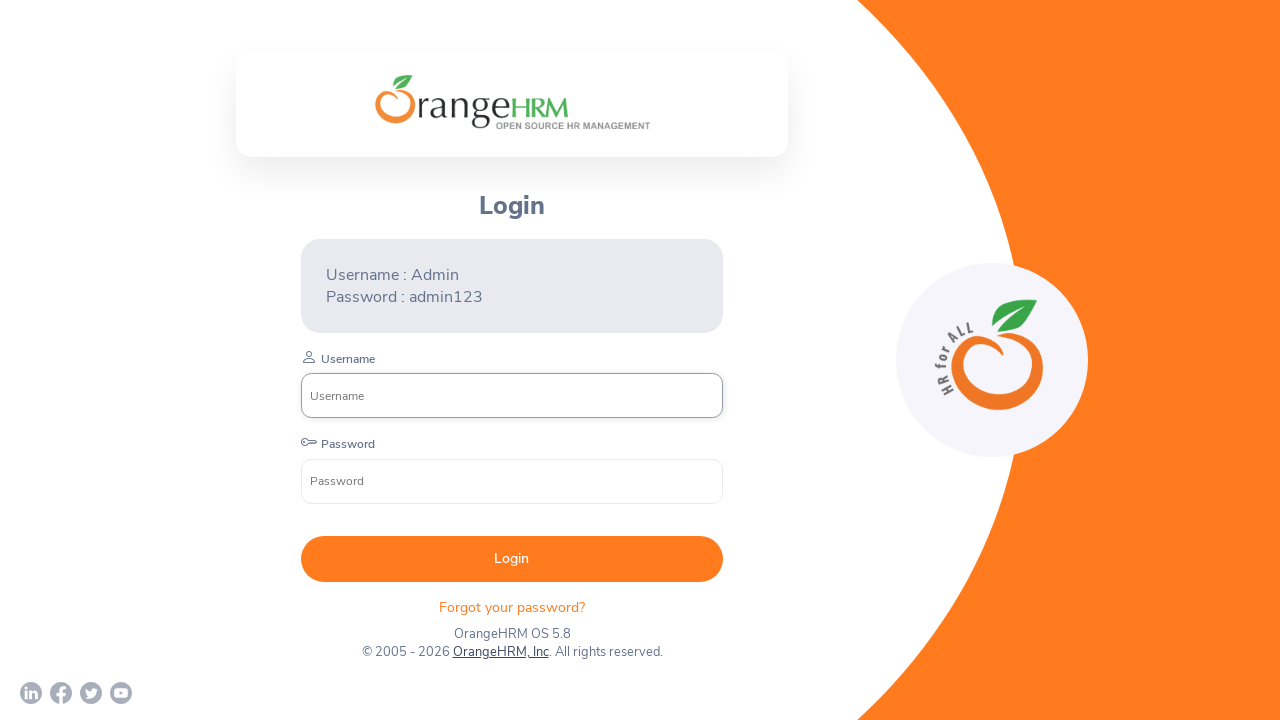

Waited for page to reach domcontentloaded state
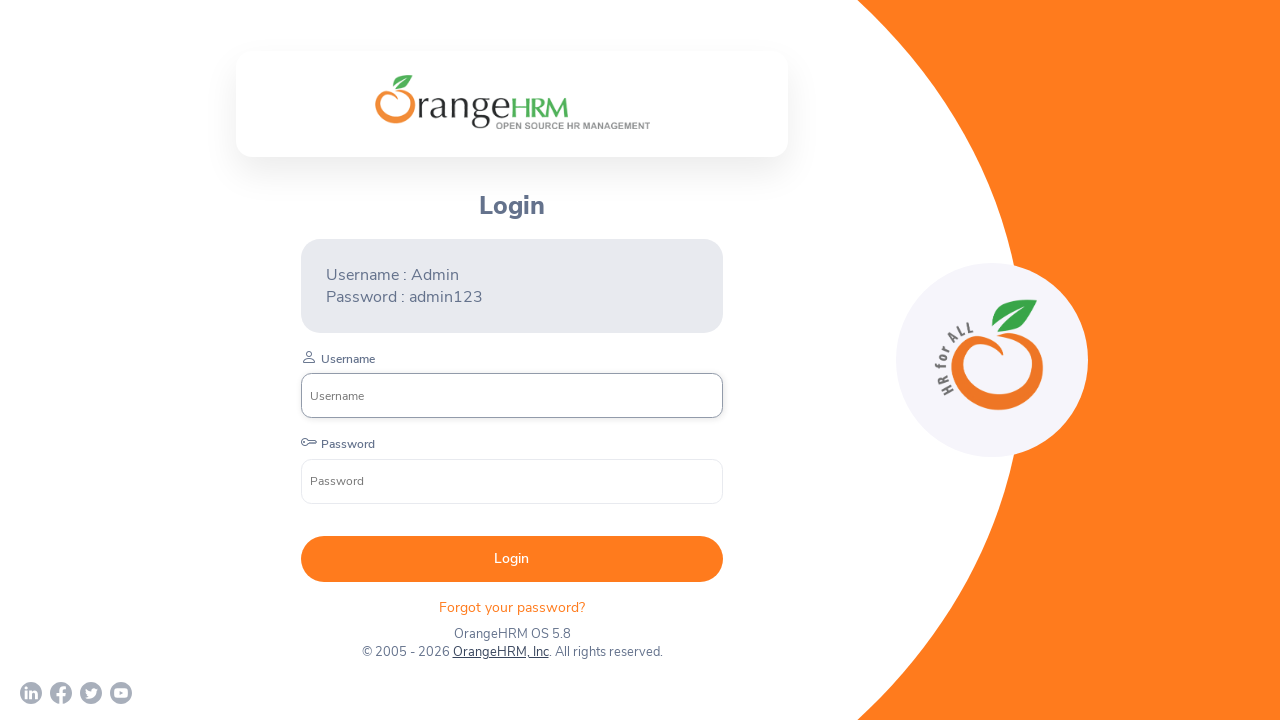

Verified page title is 'OrangeHRM'
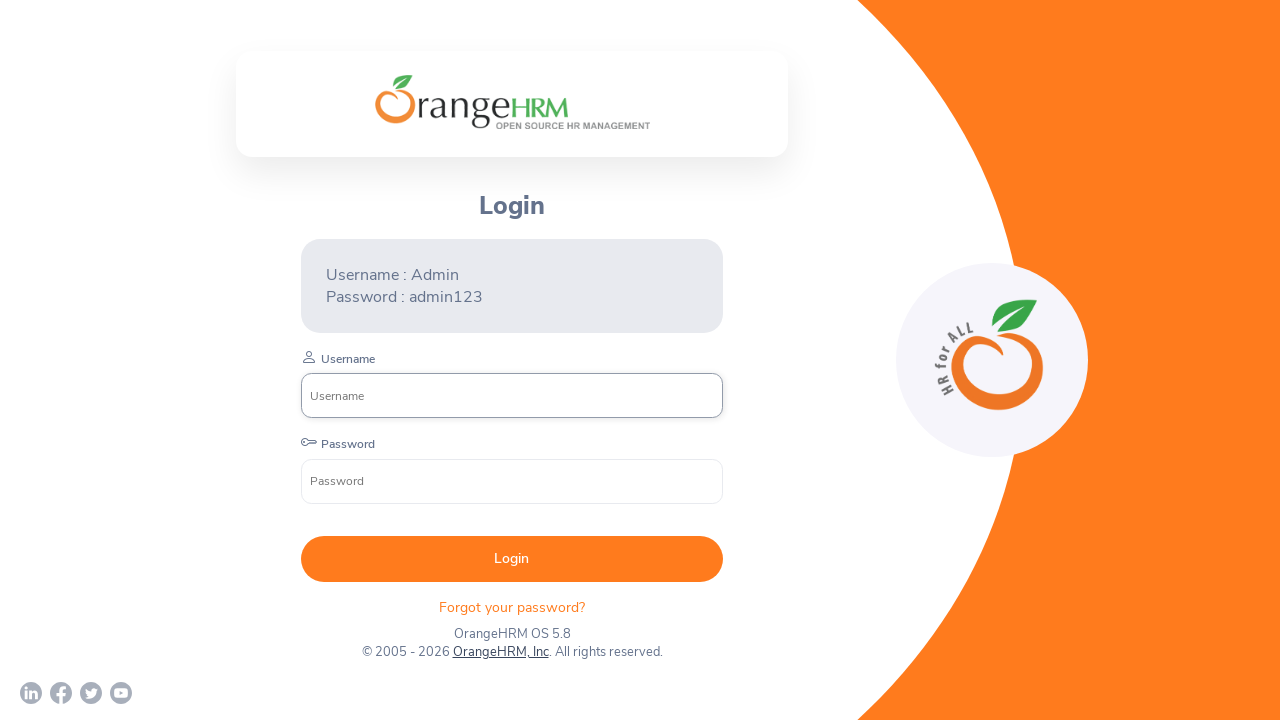

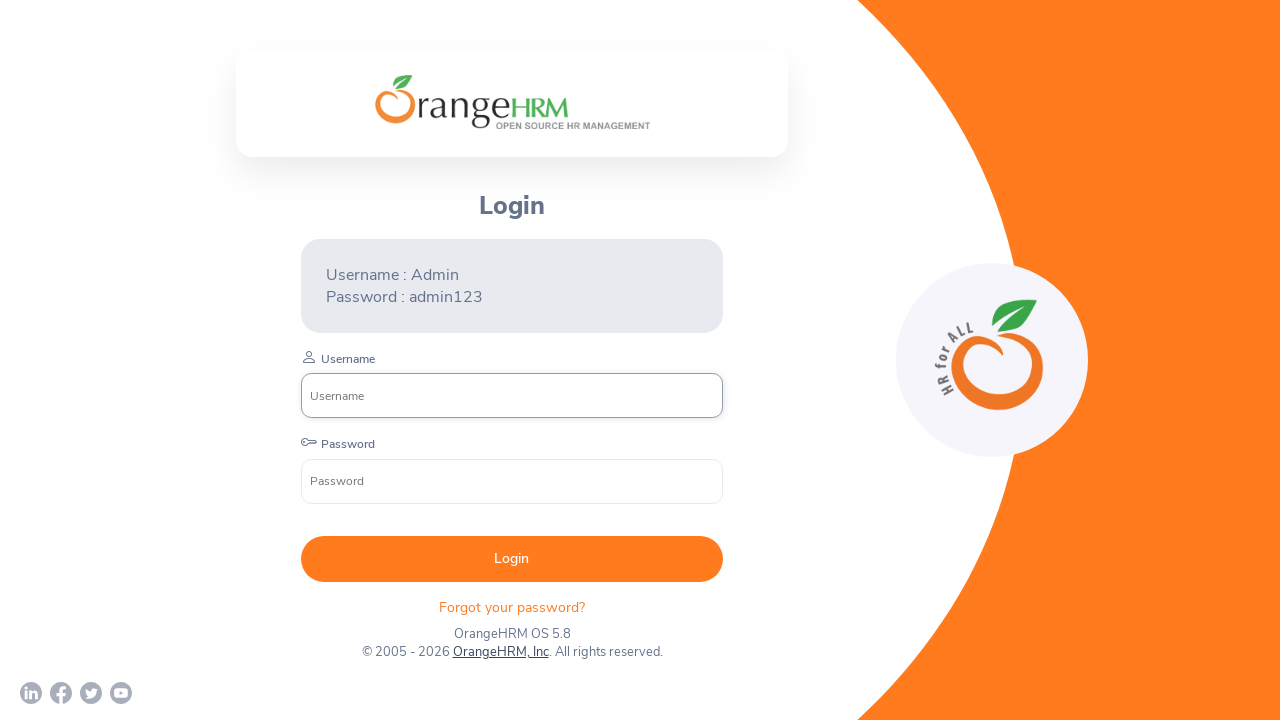